Tests a web form by filling a text field with a name and submitting the form

Starting URL: https://www.selenium.dev/selenium/web/web-form.html

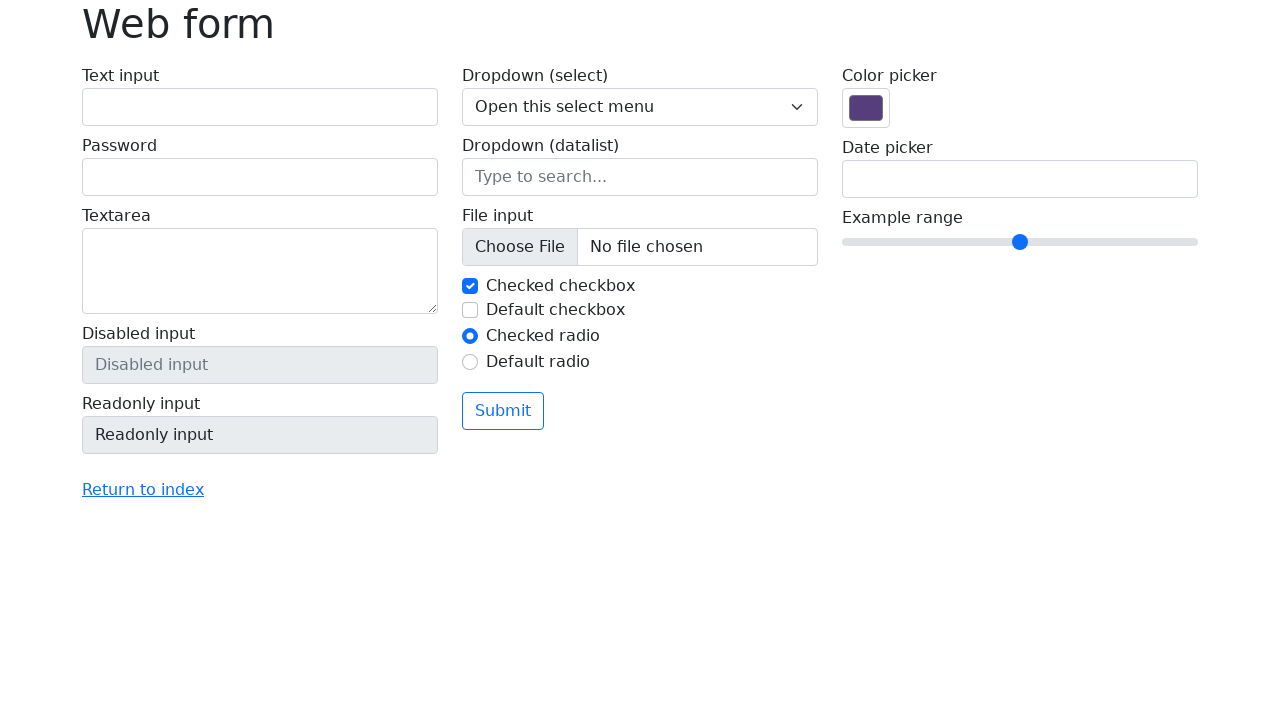

Filled text field with name 'Sagar' on input[name='my-text']
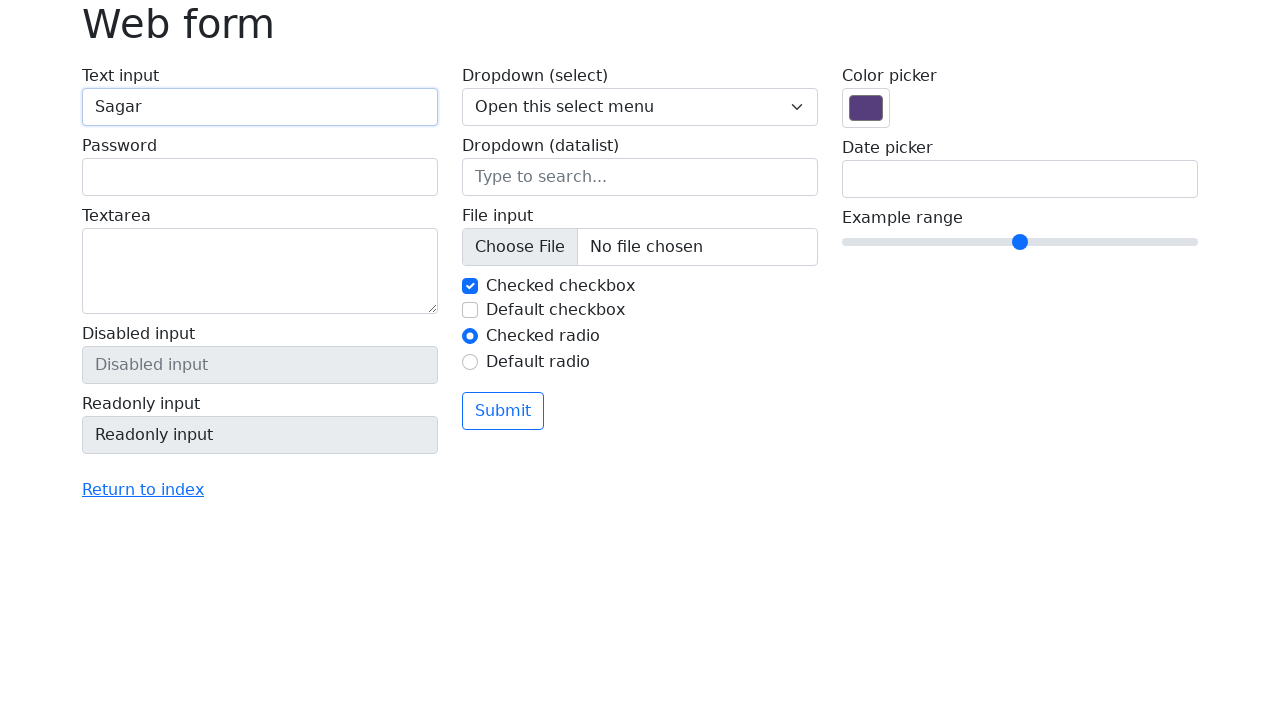

Clicked submit button at (503, 411) on button
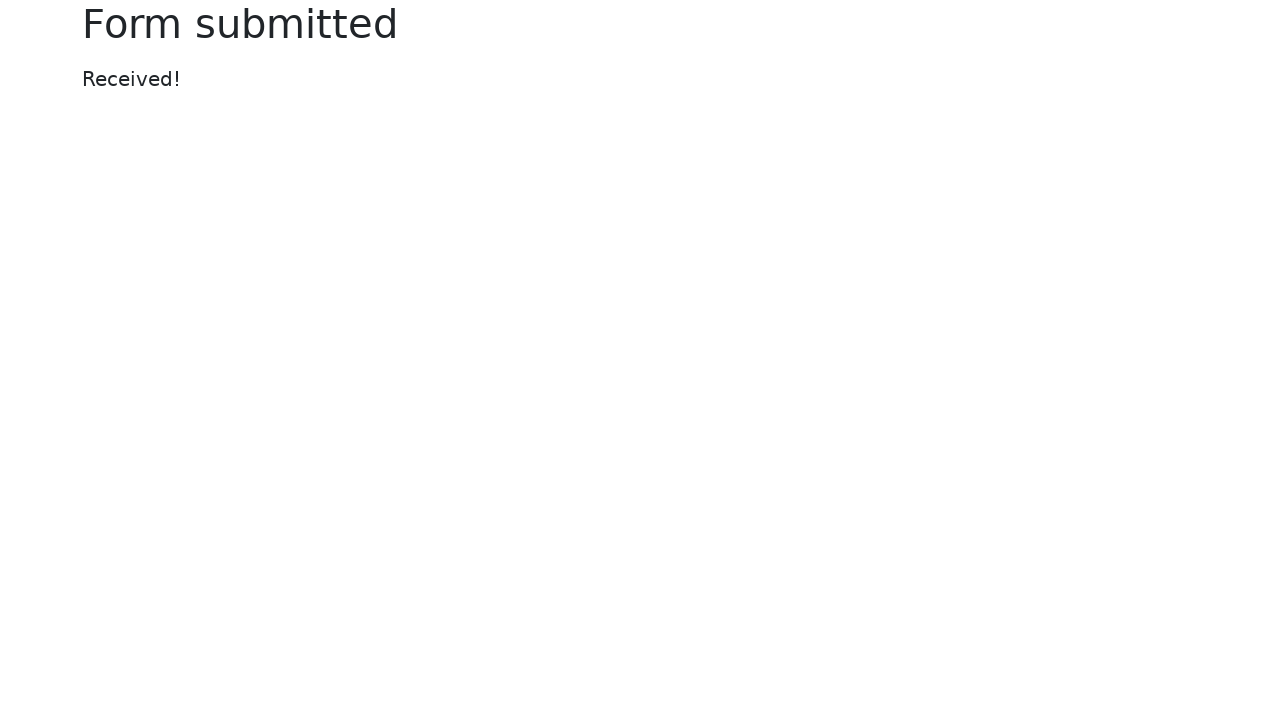

Form submission message appeared
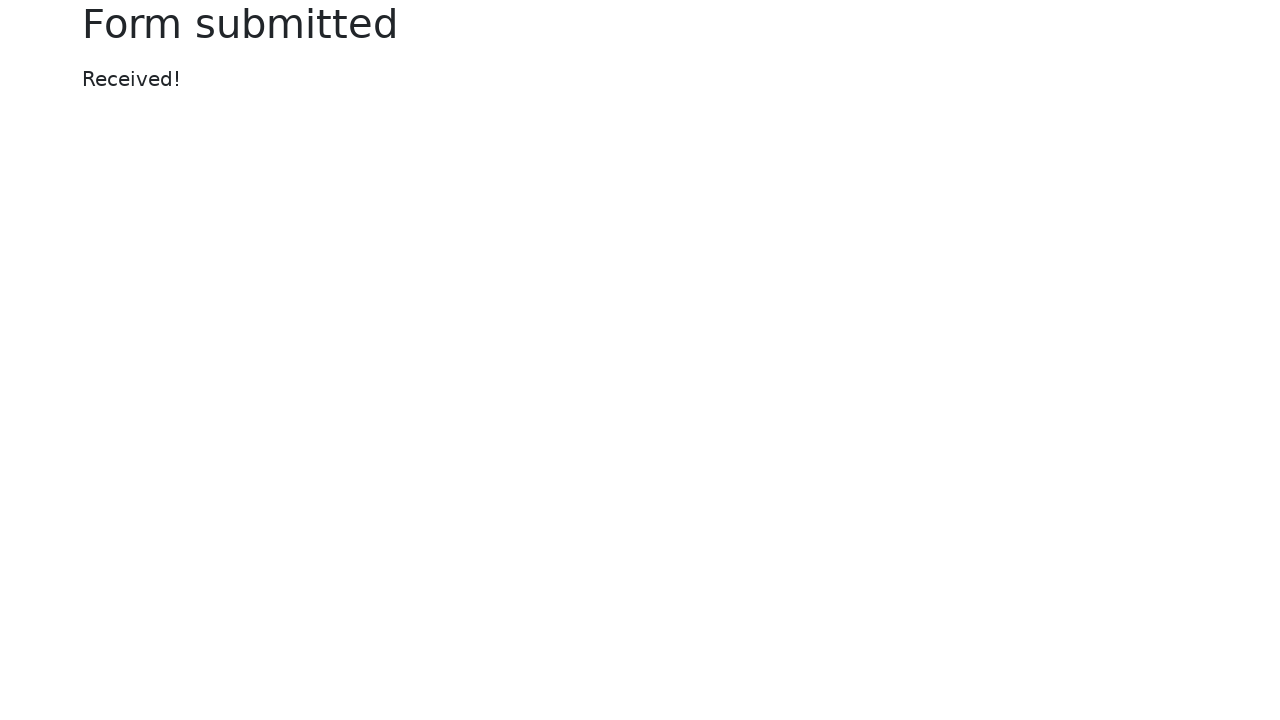

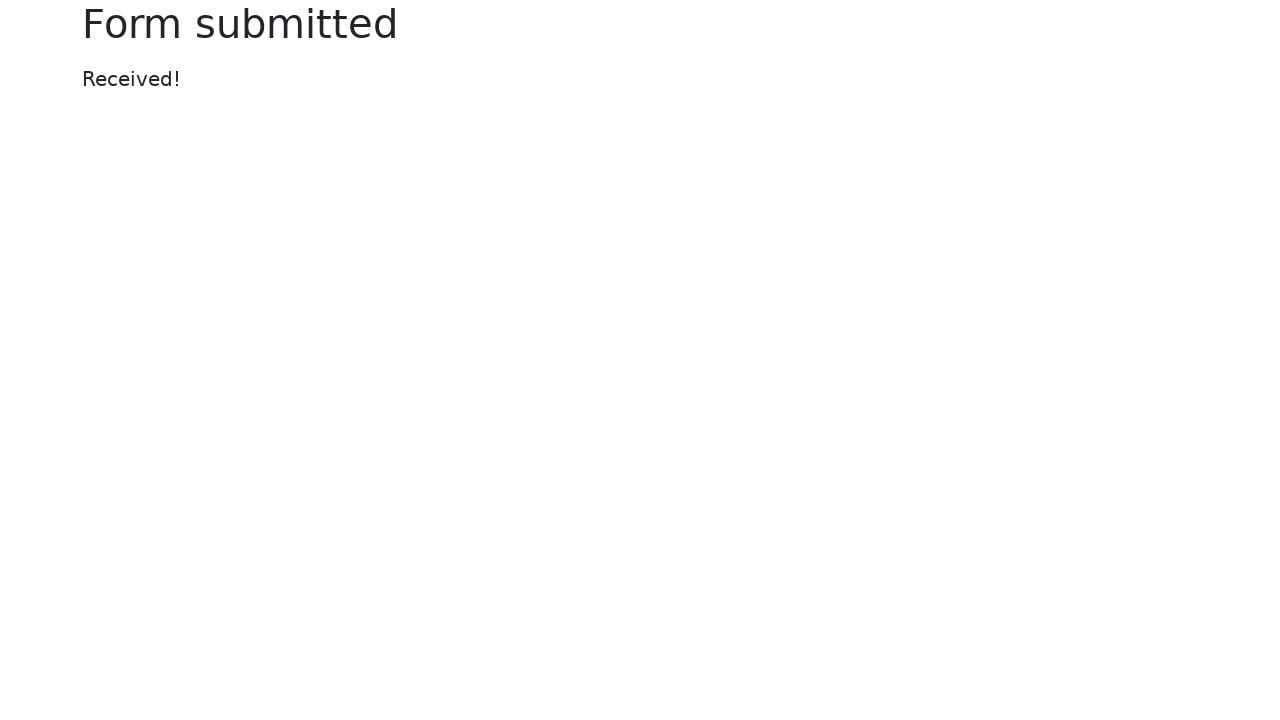